Tests password reset functionality with invalid account number and invalid captcha by switching to the account tab first

Starting URL: https://b2c.passport.rt.ru/

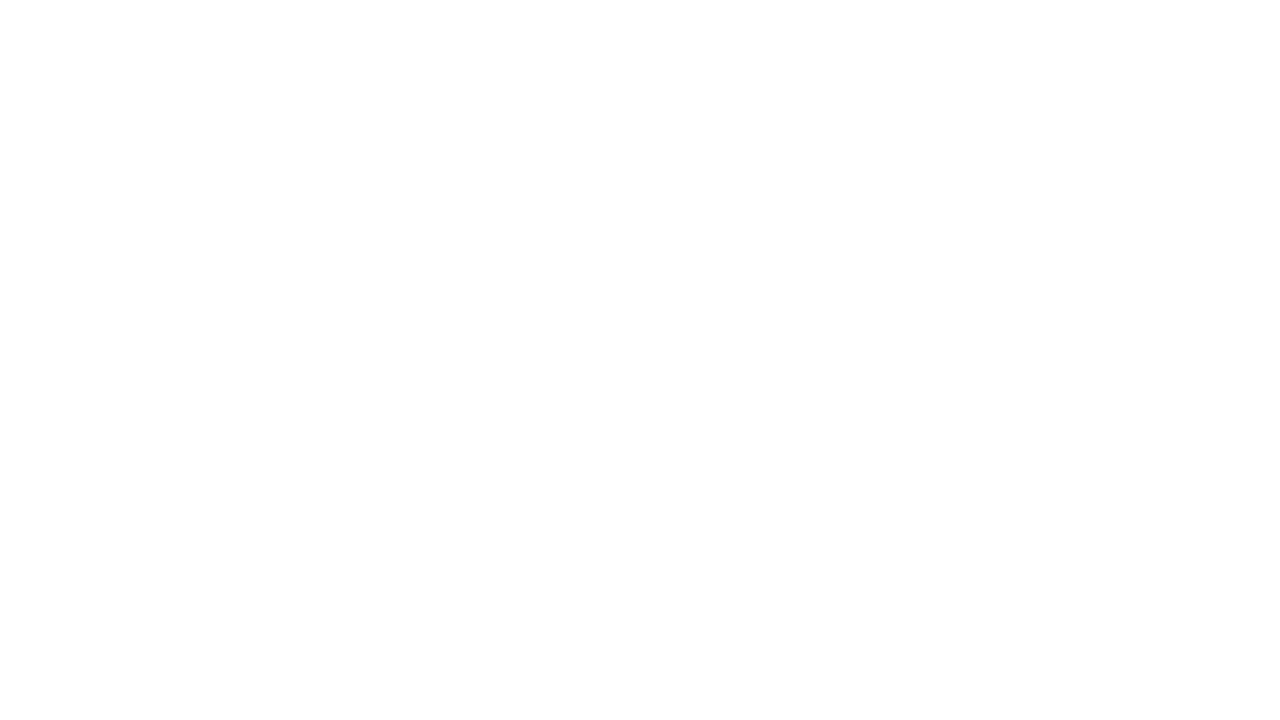

Clicked on forgot password link at (1102, 361) on #forgot_password
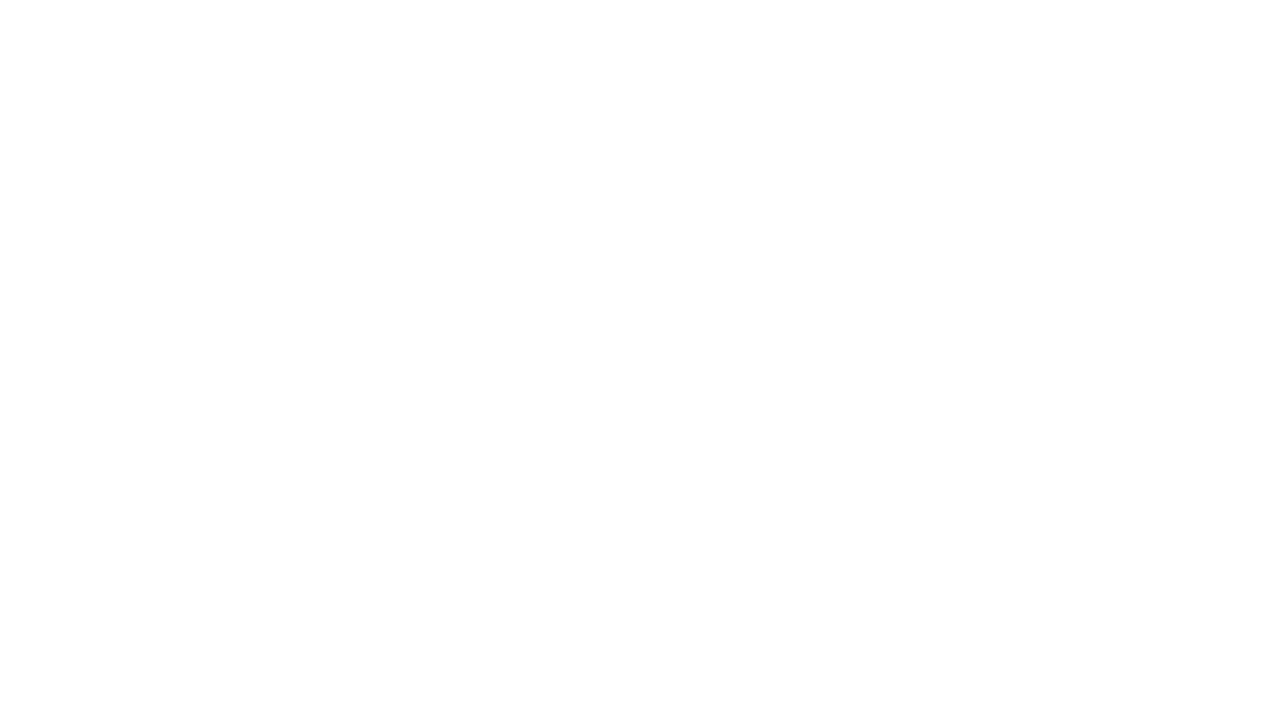

Switched to account number tab at (1025, 219) on #t-btn-tab-ls
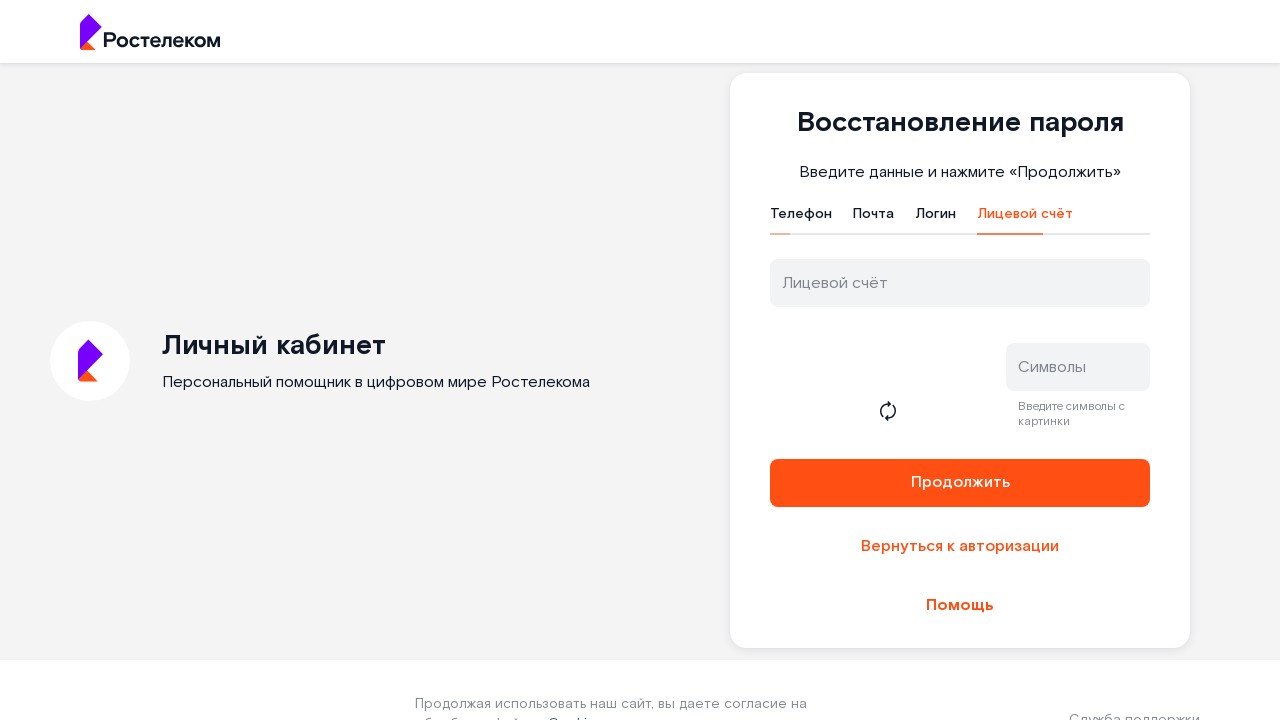

Filled in invalid account number '000123000456' on #username
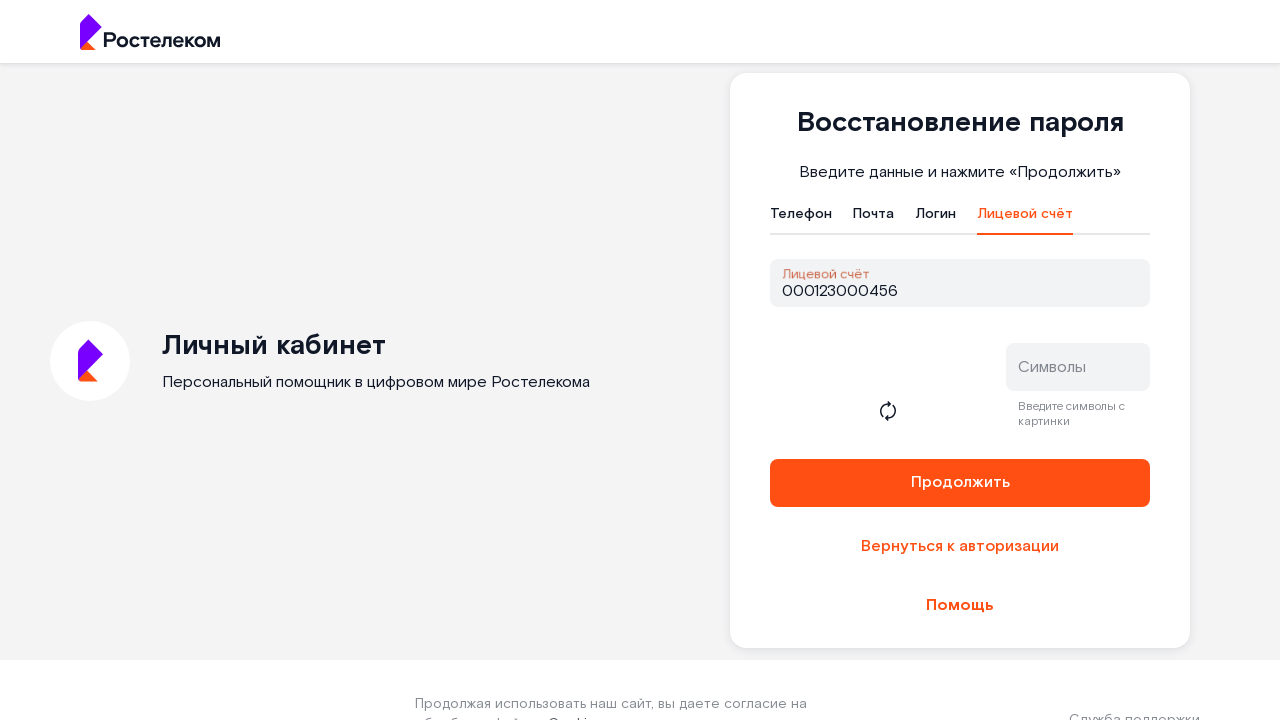

Filled in invalid captcha 'Random5tR' on #captcha
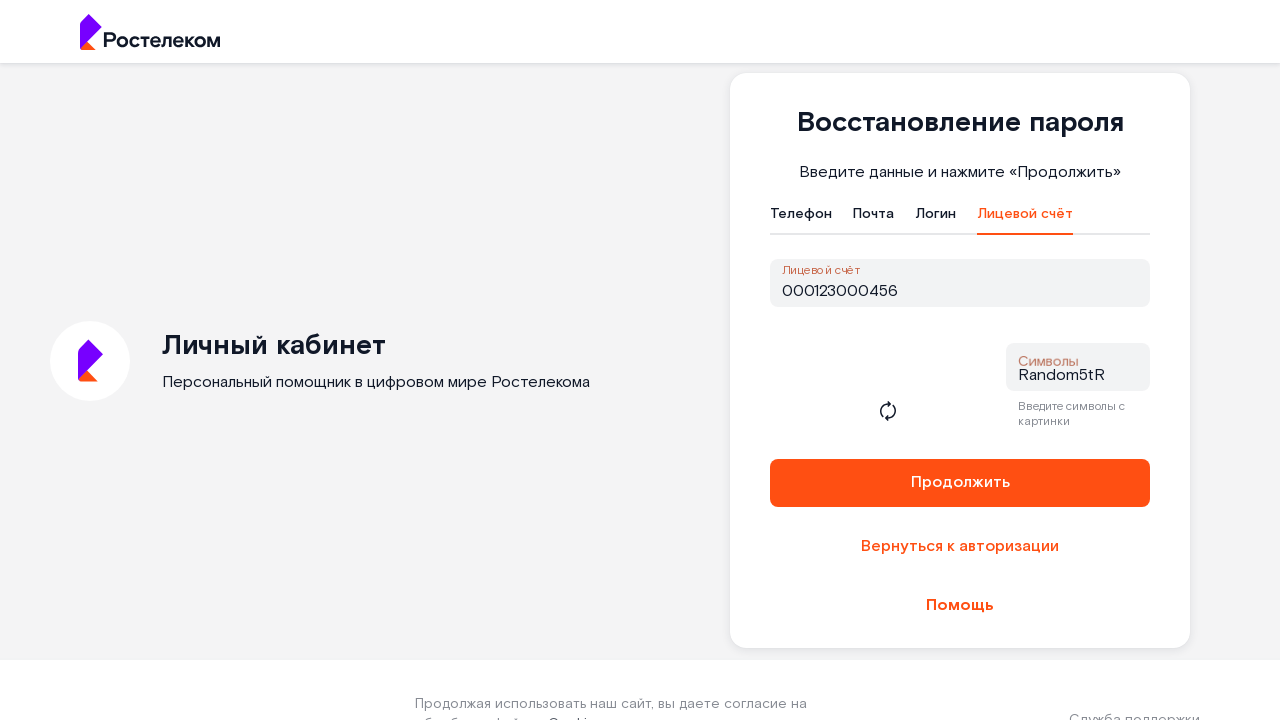

Clicked reset button to submit password reset form at (960, 483) on button[name='reset']
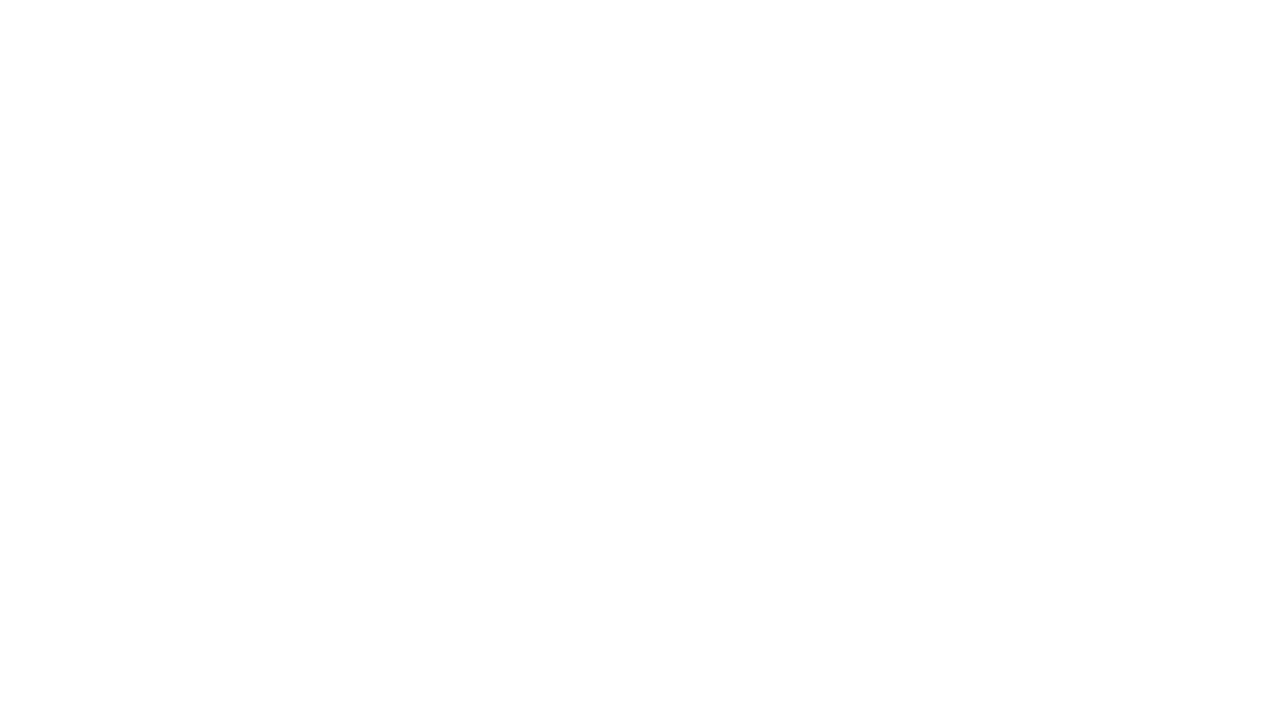

Error message appeared for invalid account and captcha
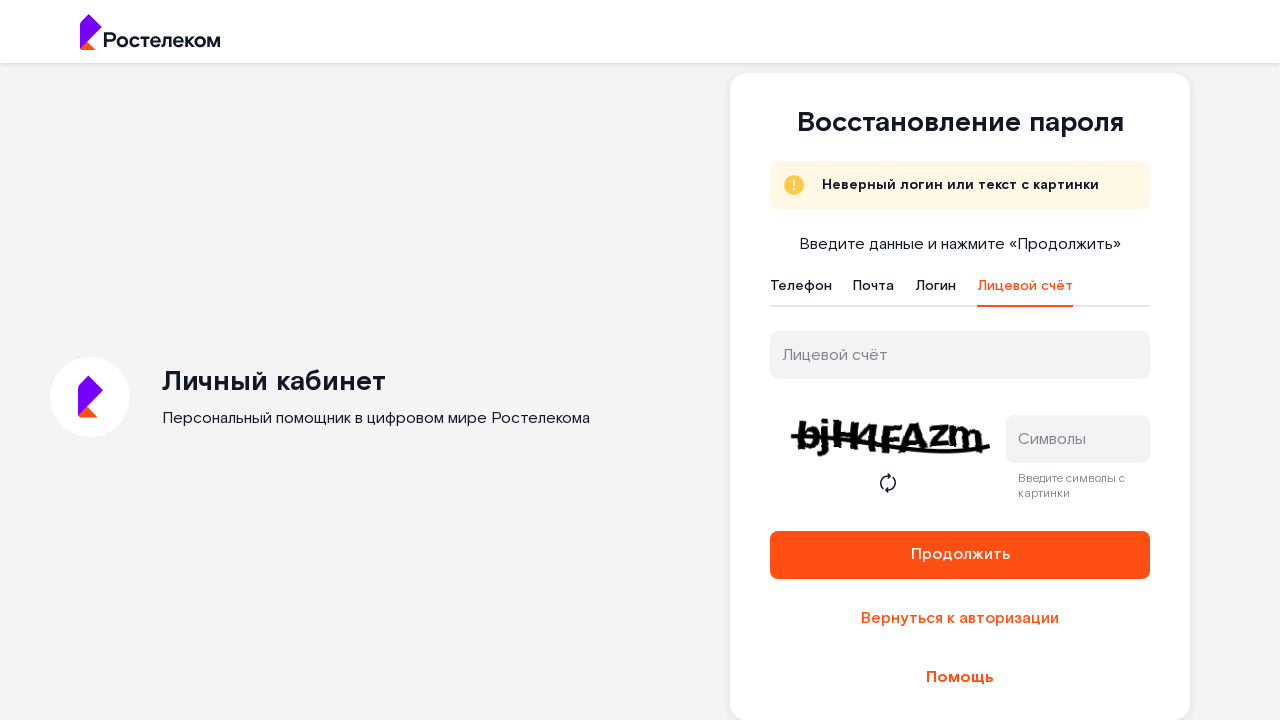

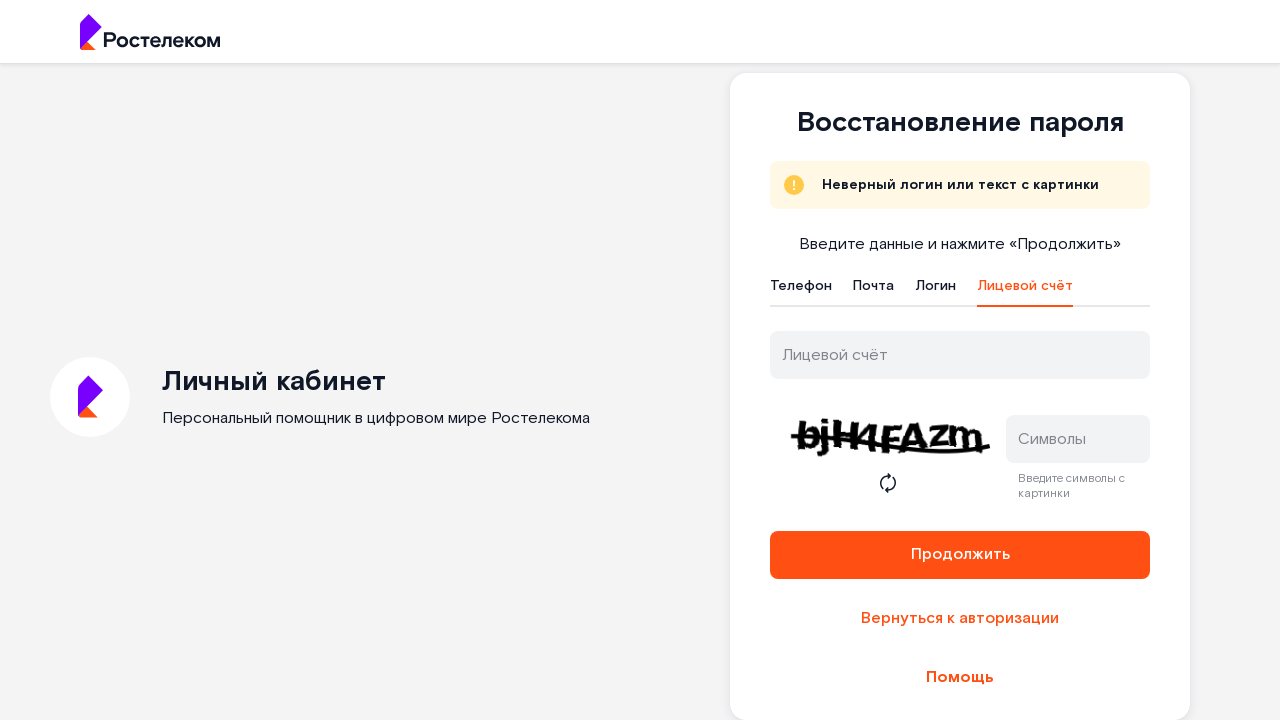